Clicks on the Add/Remove Elements link and verifies the page heading is displayed correctly

Starting URL: https://the-internet.herokuapp.com/

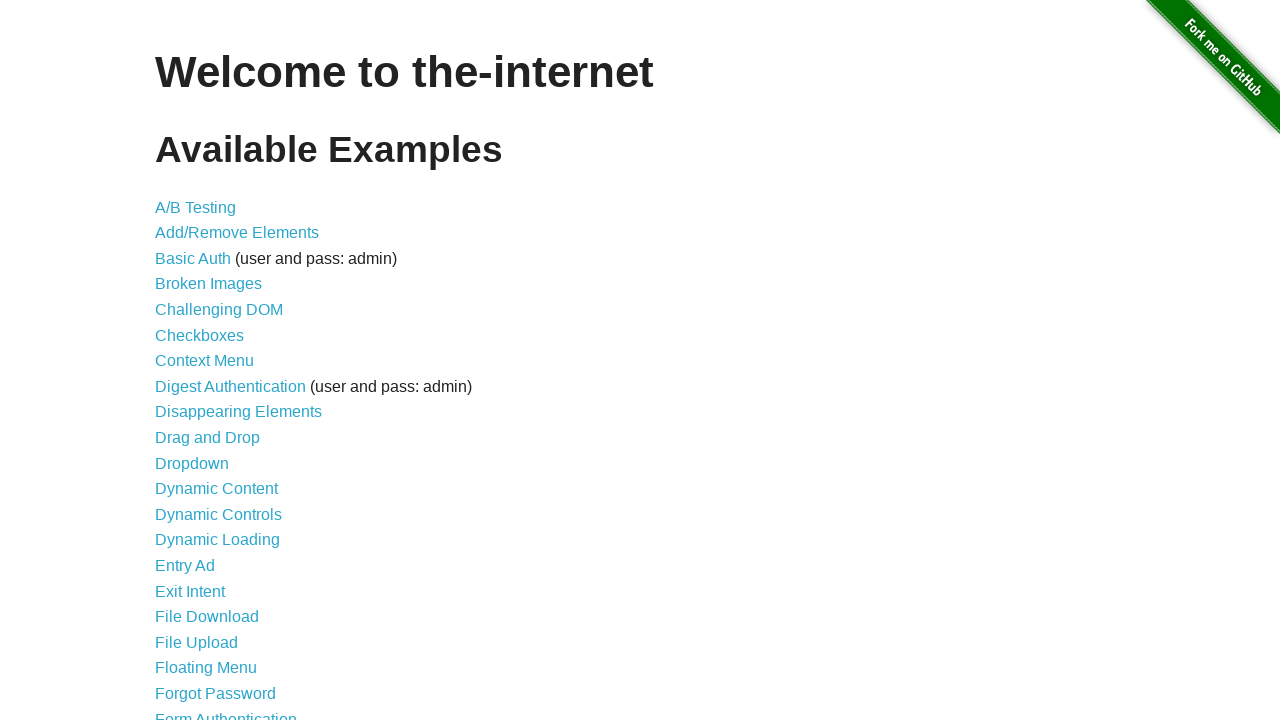

Waited for heading to be displayed
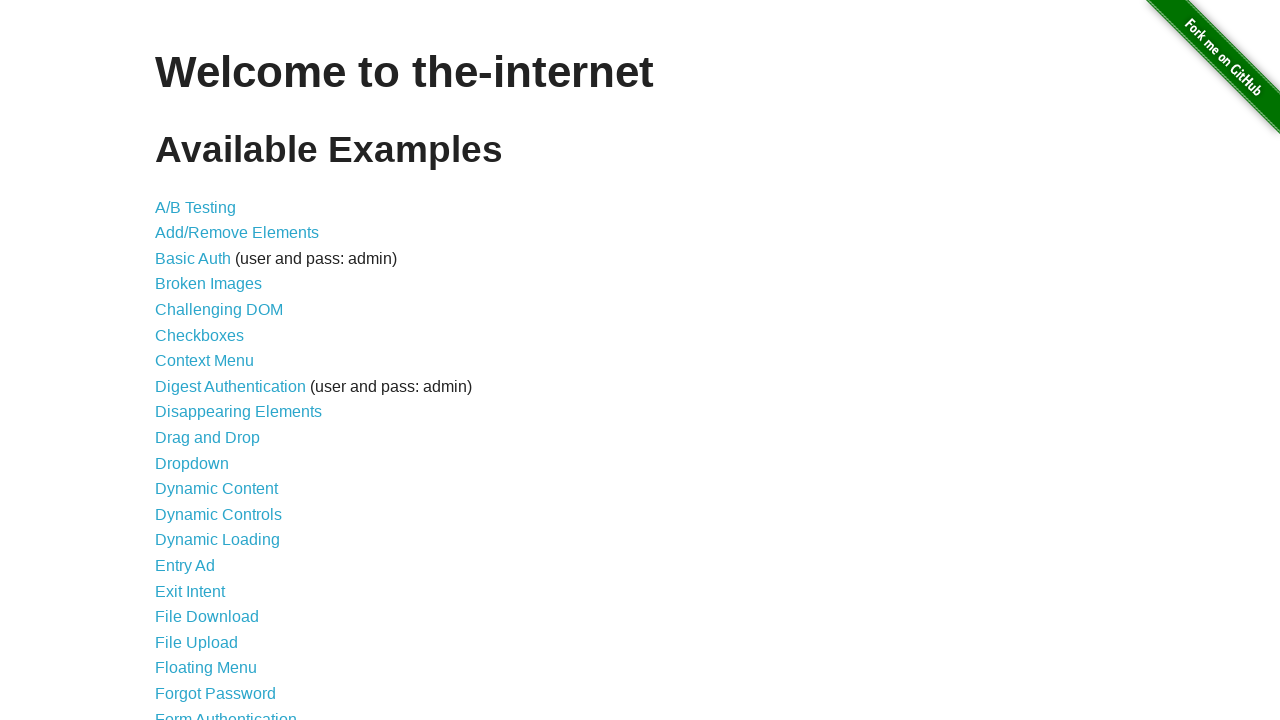

Clicked on the Add/Remove Elements link at (237, 233) on xpath=//*[@id='content']/ul/li[2]/a
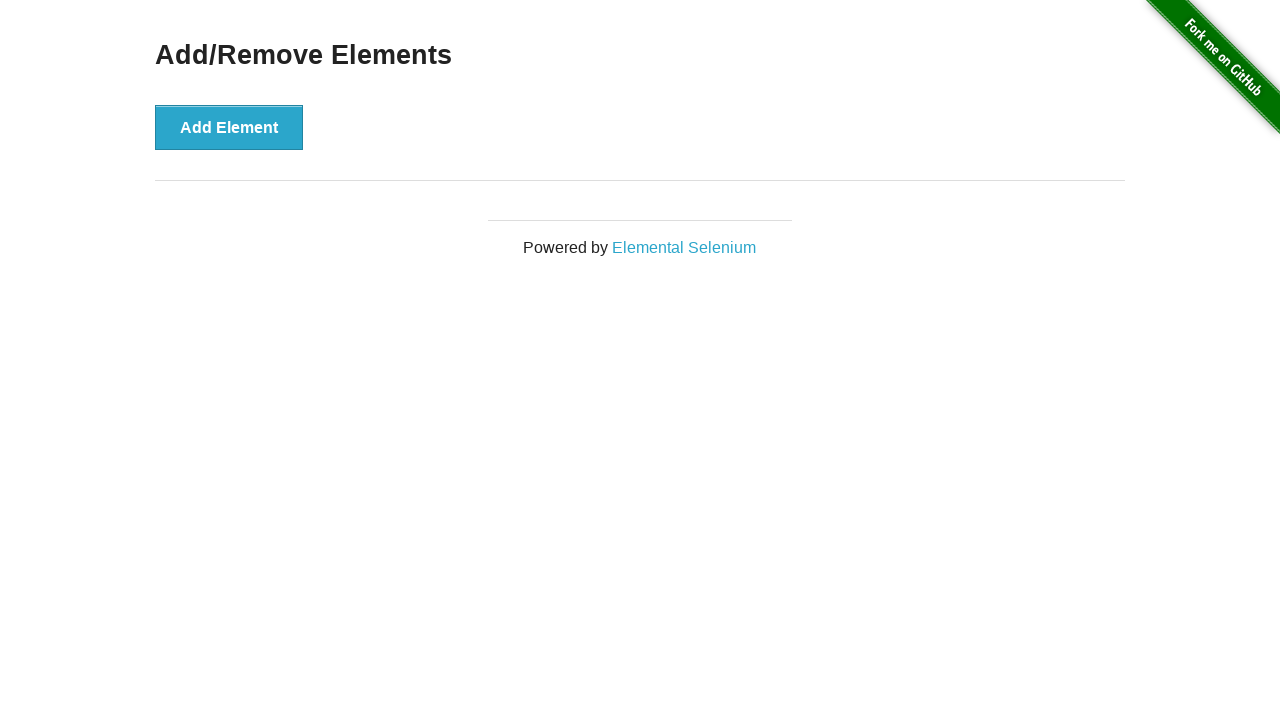

Located the page heading element
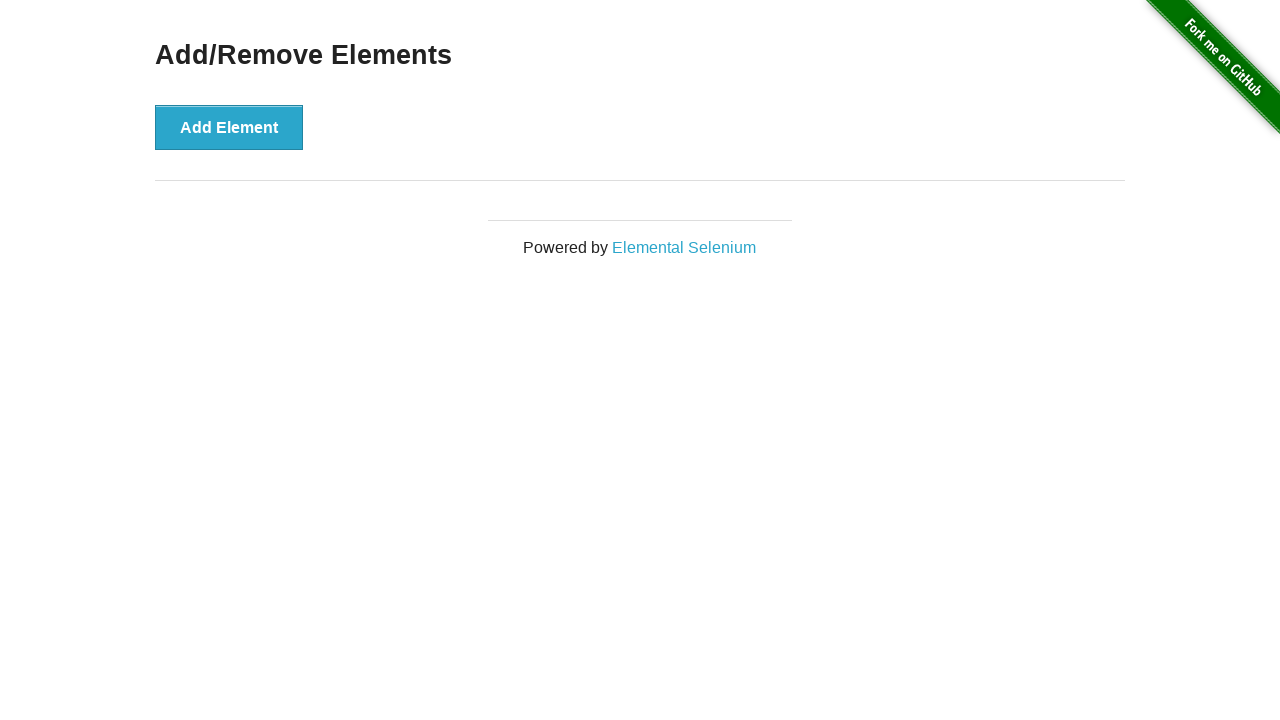

Verified page heading displays 'Add/Remove Elements'
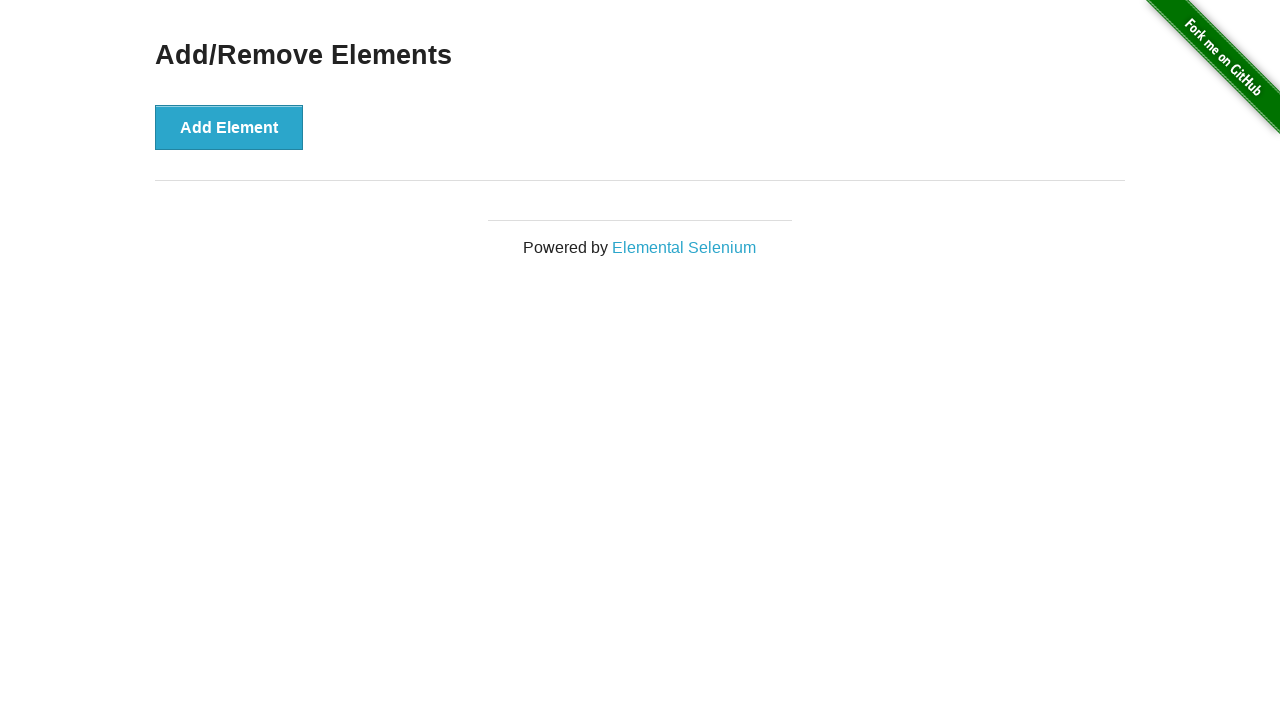

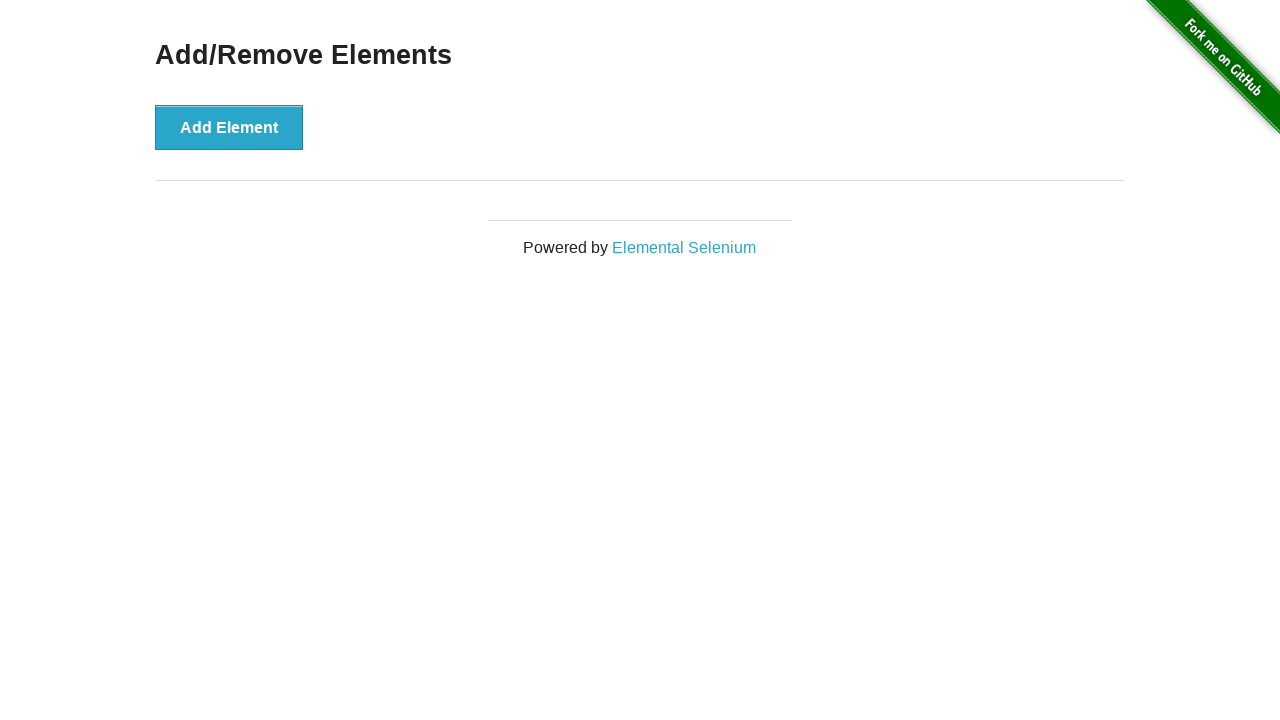